Tests sorting the Due column in descending order by clicking the column header twice and verifying the values are sorted in reverse order.

Starting URL: http://the-internet.herokuapp.com/tables

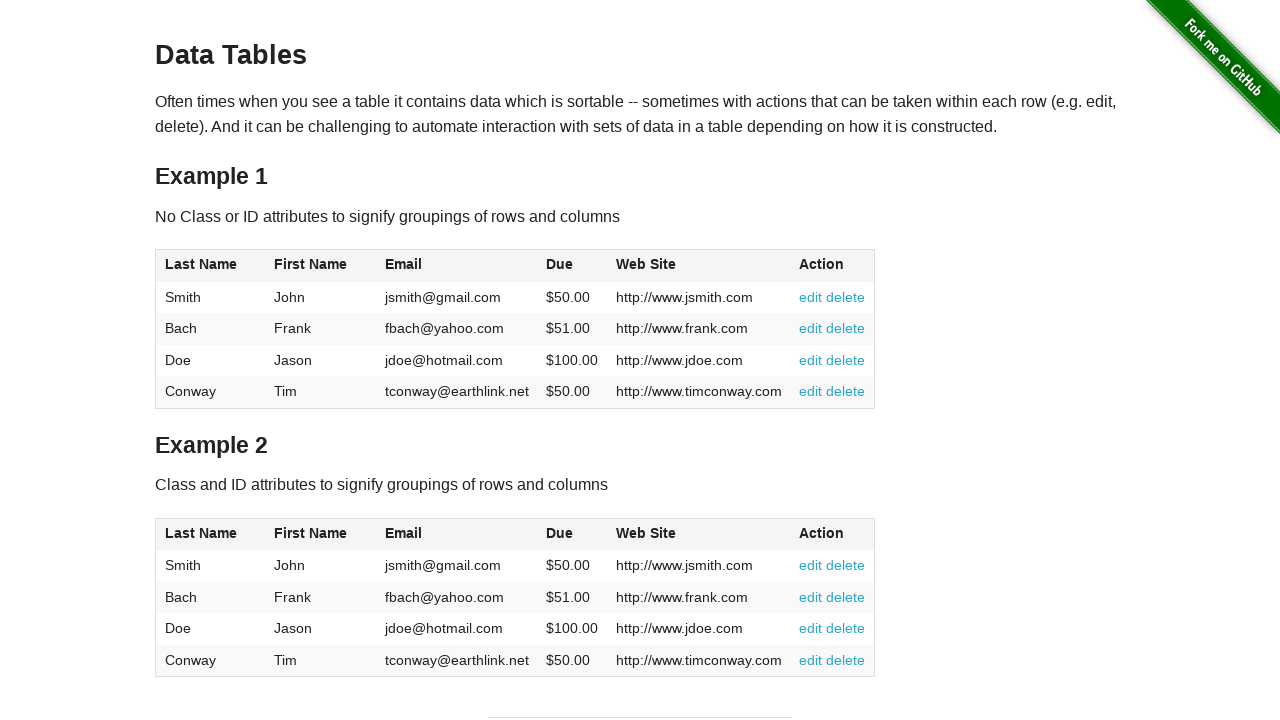

Clicked Due column header first time to sort ascending at (572, 266) on #table1 thead tr th:nth-child(4)
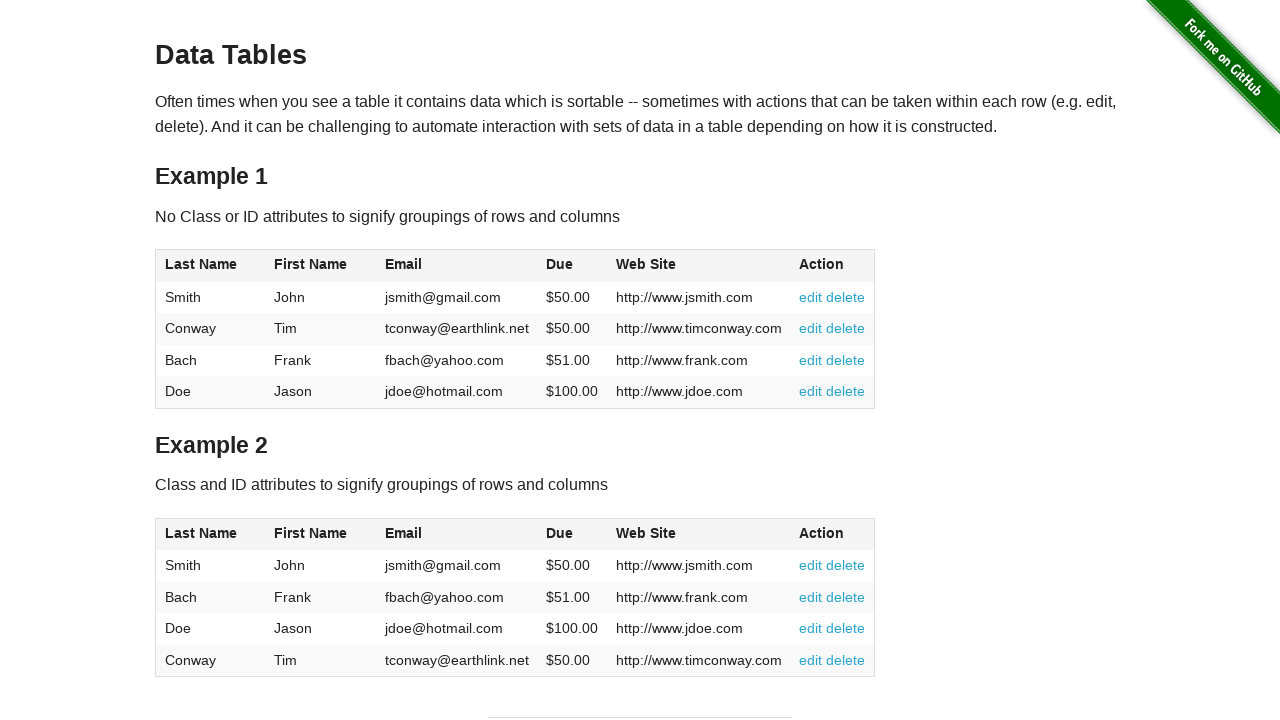

Clicked Due column header second time to sort in descending order at (572, 266) on #table1 thead tr th:nth-child(4)
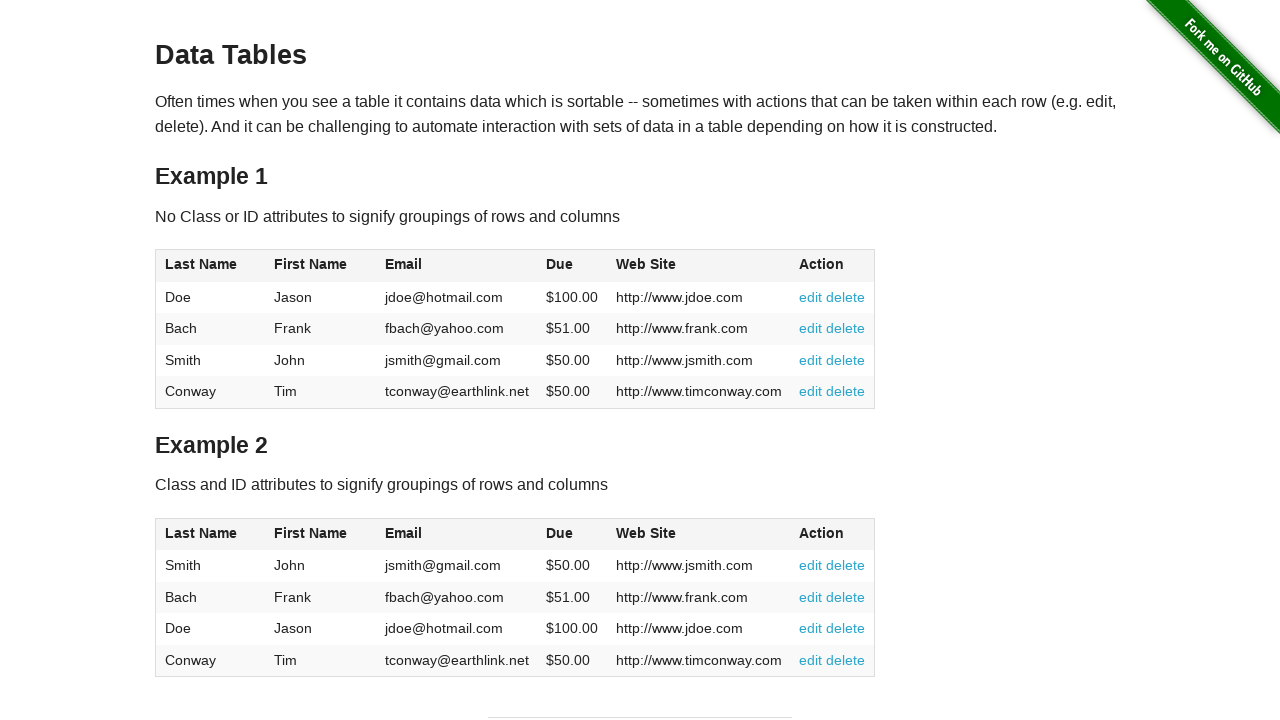

Verified Due column data is present after sorting in descending order
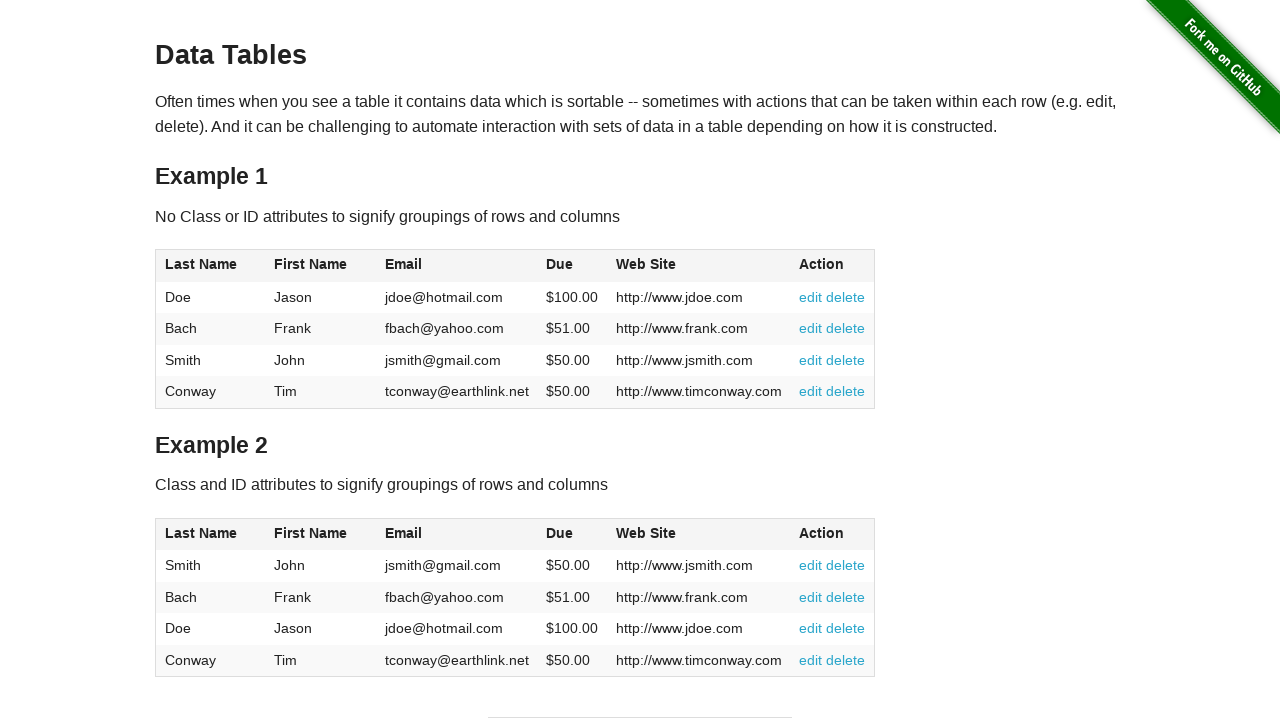

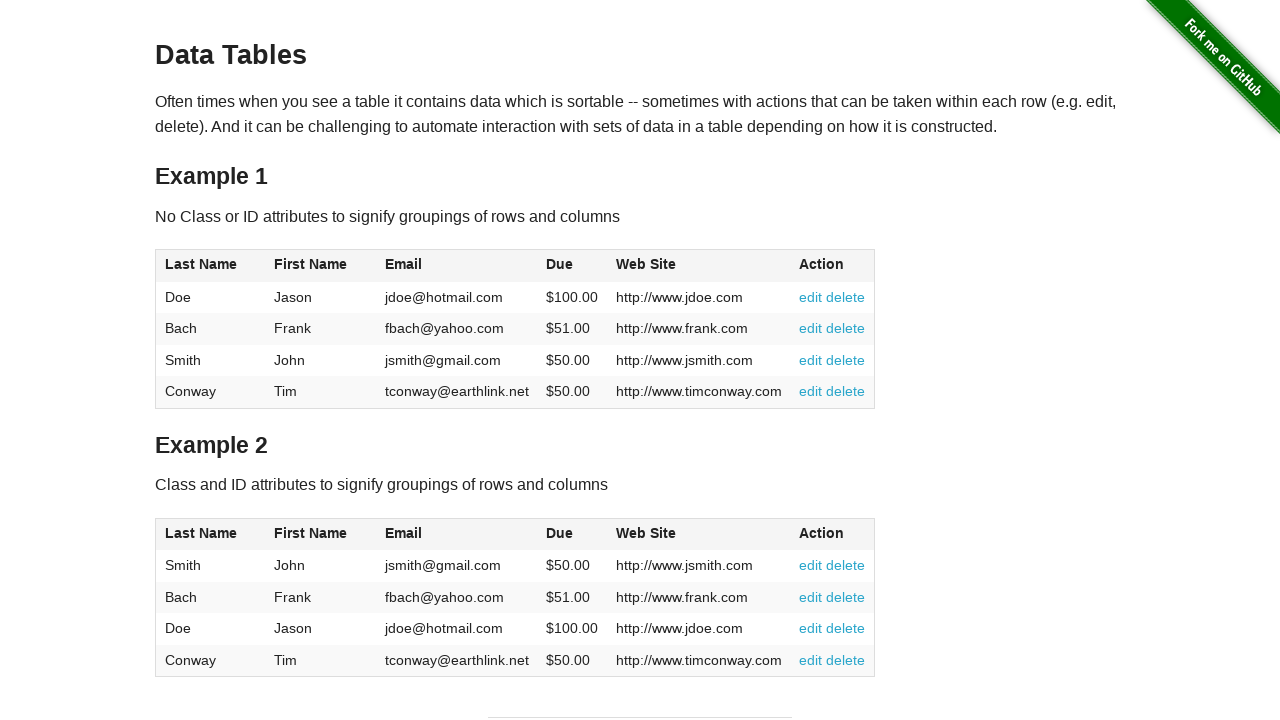